Tests login form validation by entering invalid credentials and verifying the error message displayed

Starting URL: https://www.saucedemo.com/

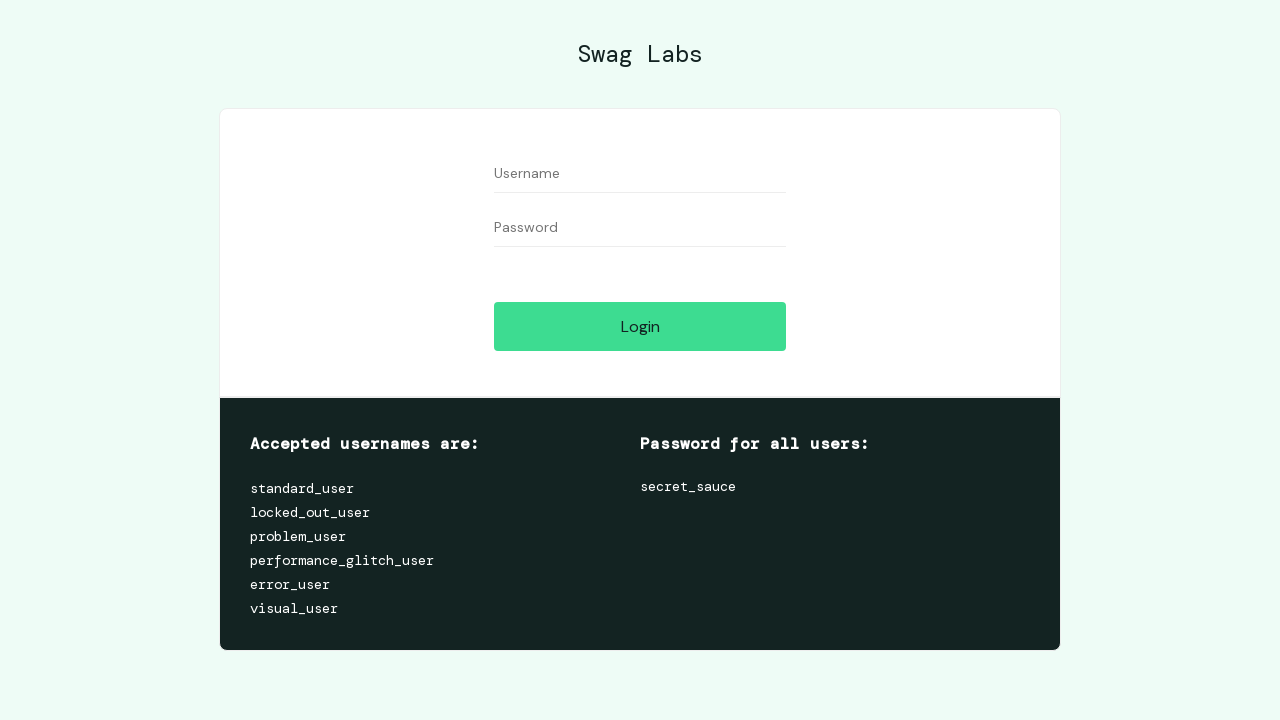

Filled username field with invalid value '1' on #user-name
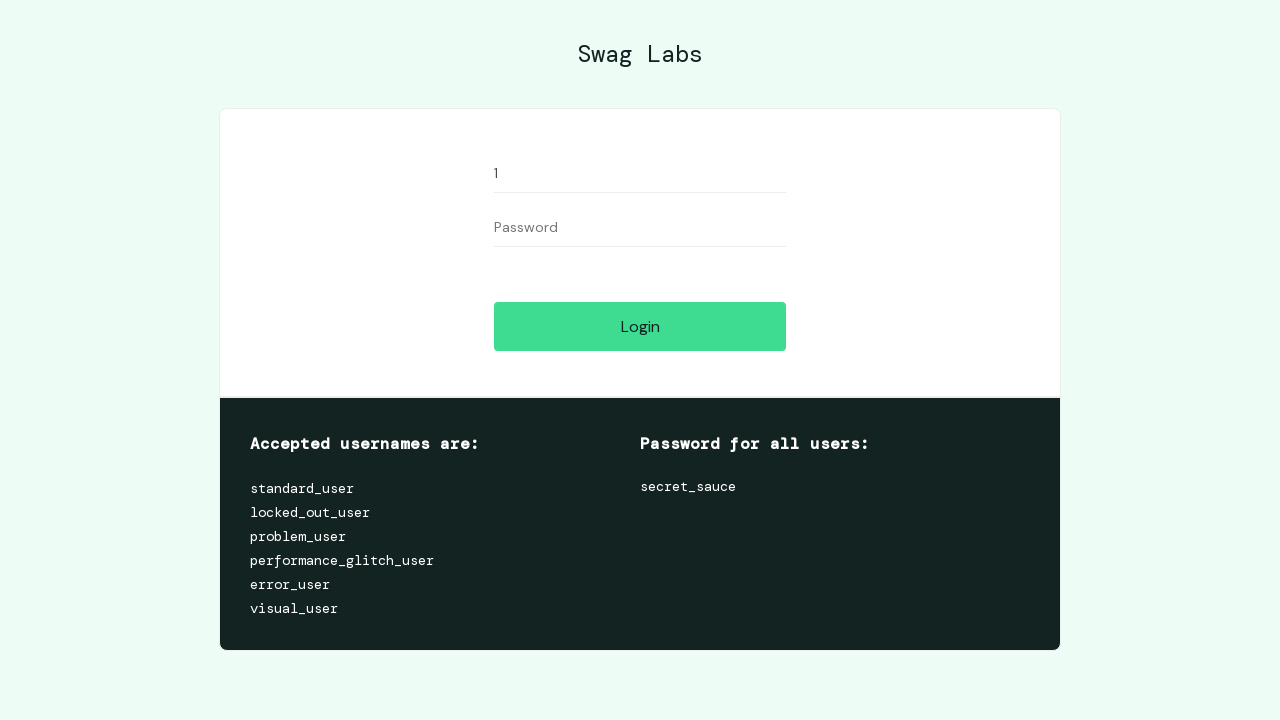

Filled password field with invalid value '1' on #password
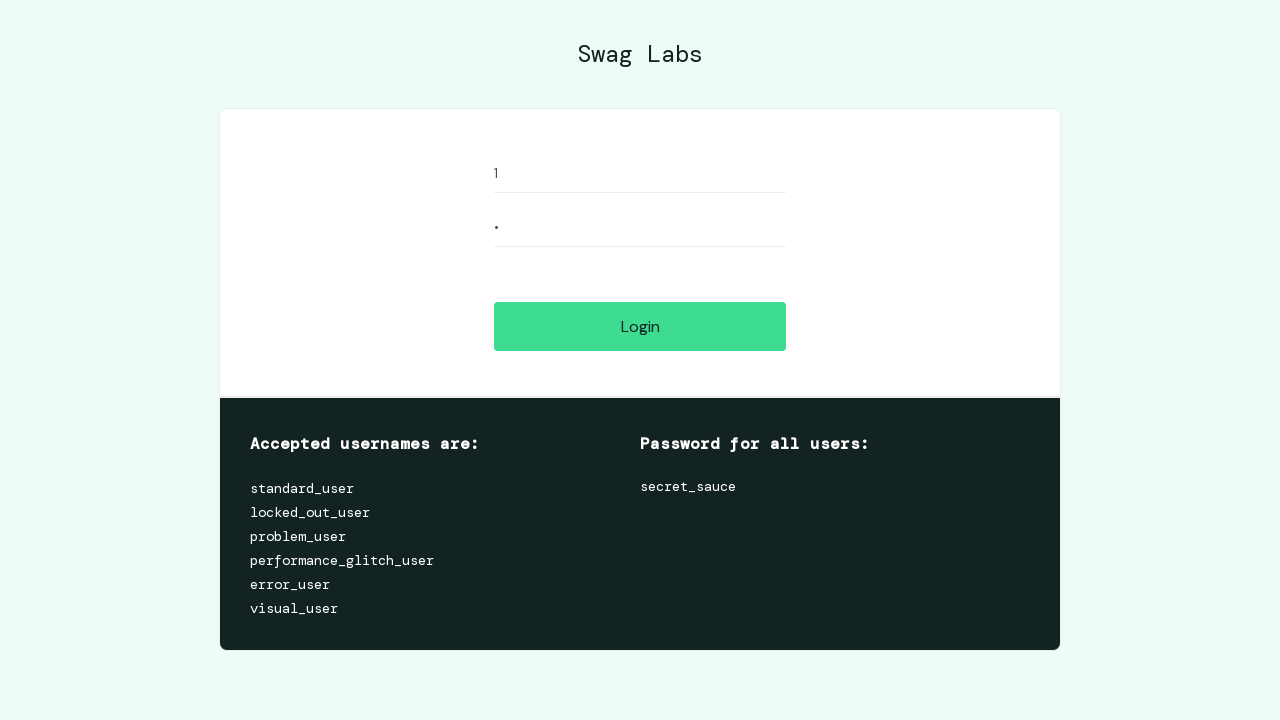

Clicked login button to attempt authentication at (640, 326) on #login-button
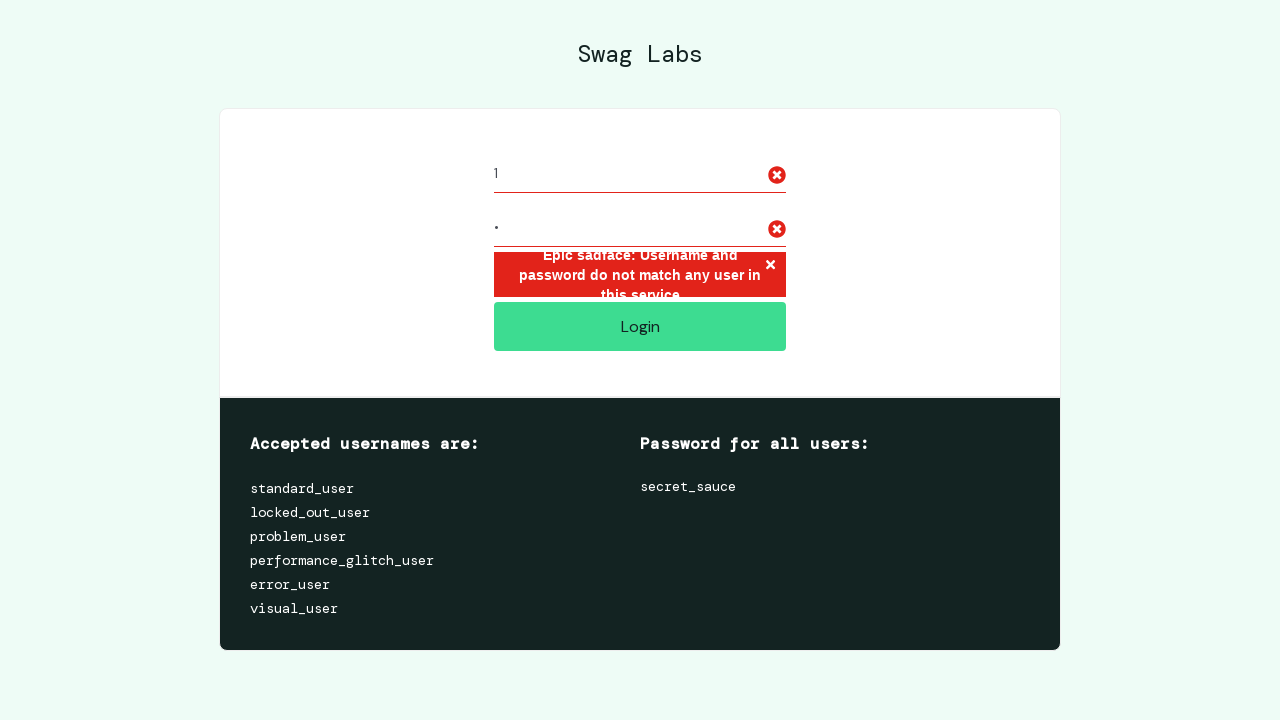

Error message displayed after failed login attempt
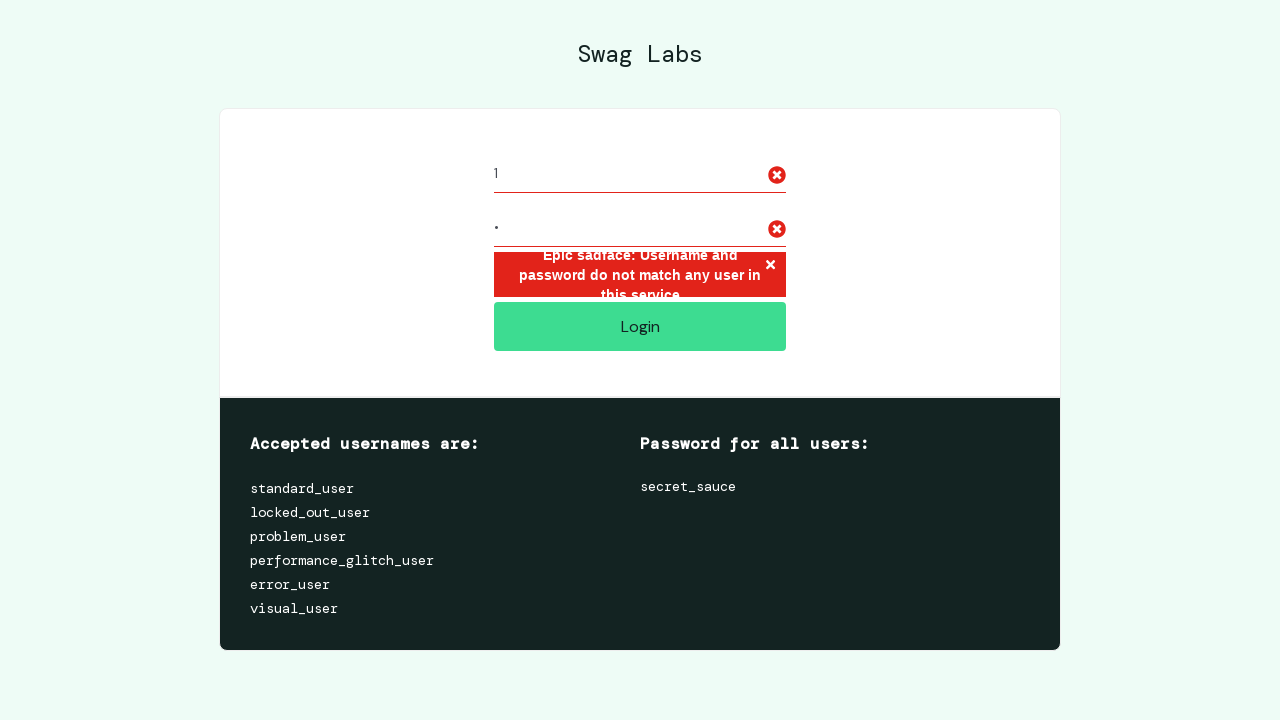

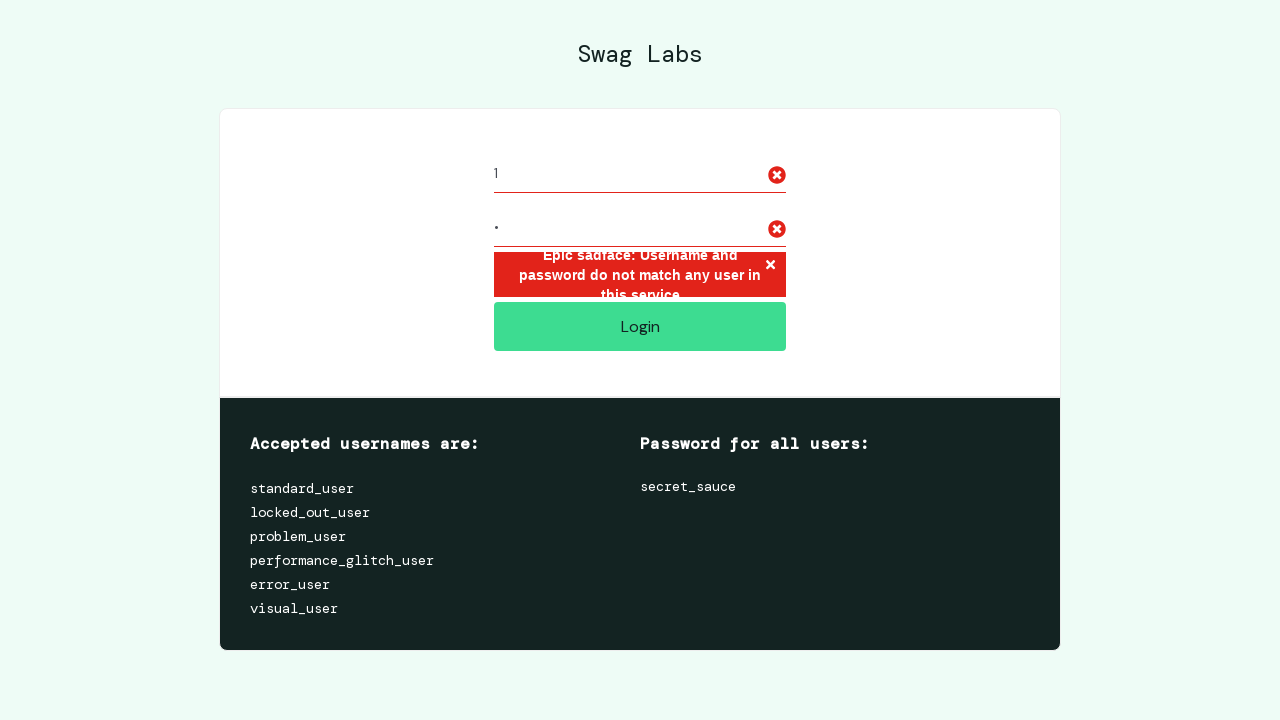